Navigates to the Rahul Shetty Academy Selenium Practice e-commerce page and verifies it loads successfully.

Starting URL: https://rahulshettyacademy.com/seleniumPractise/#/

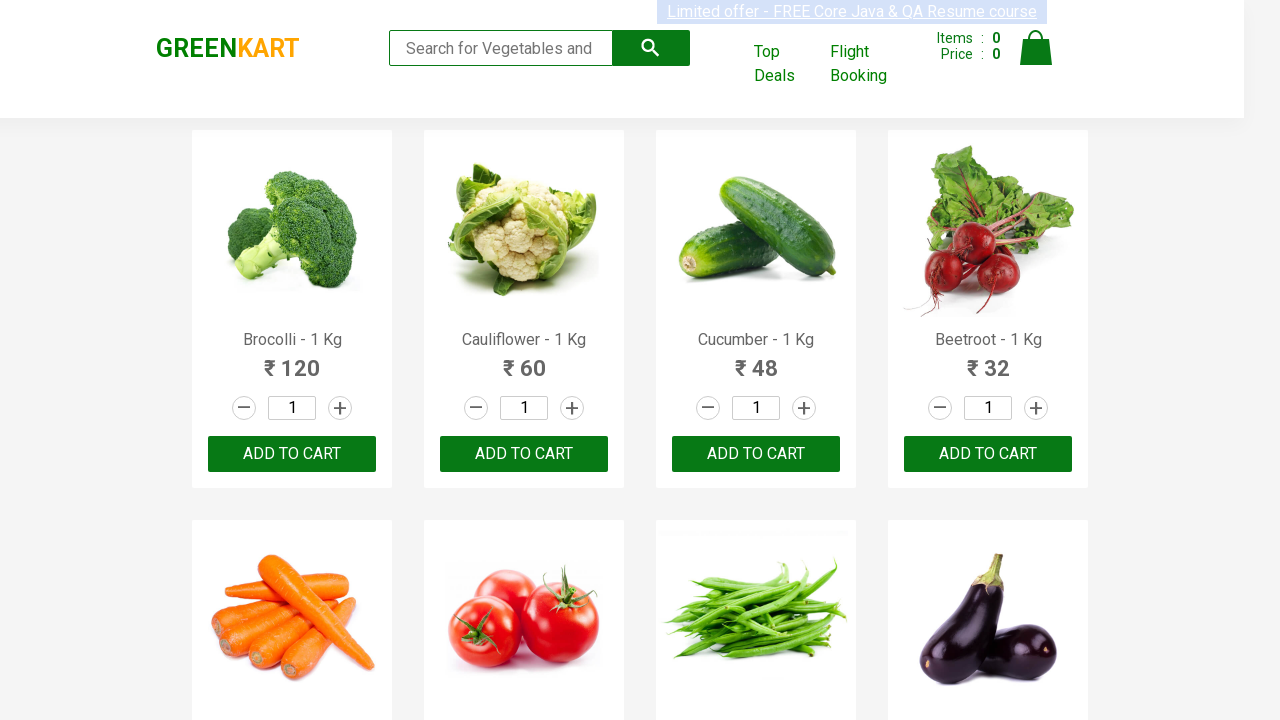

Page DOM content loaded
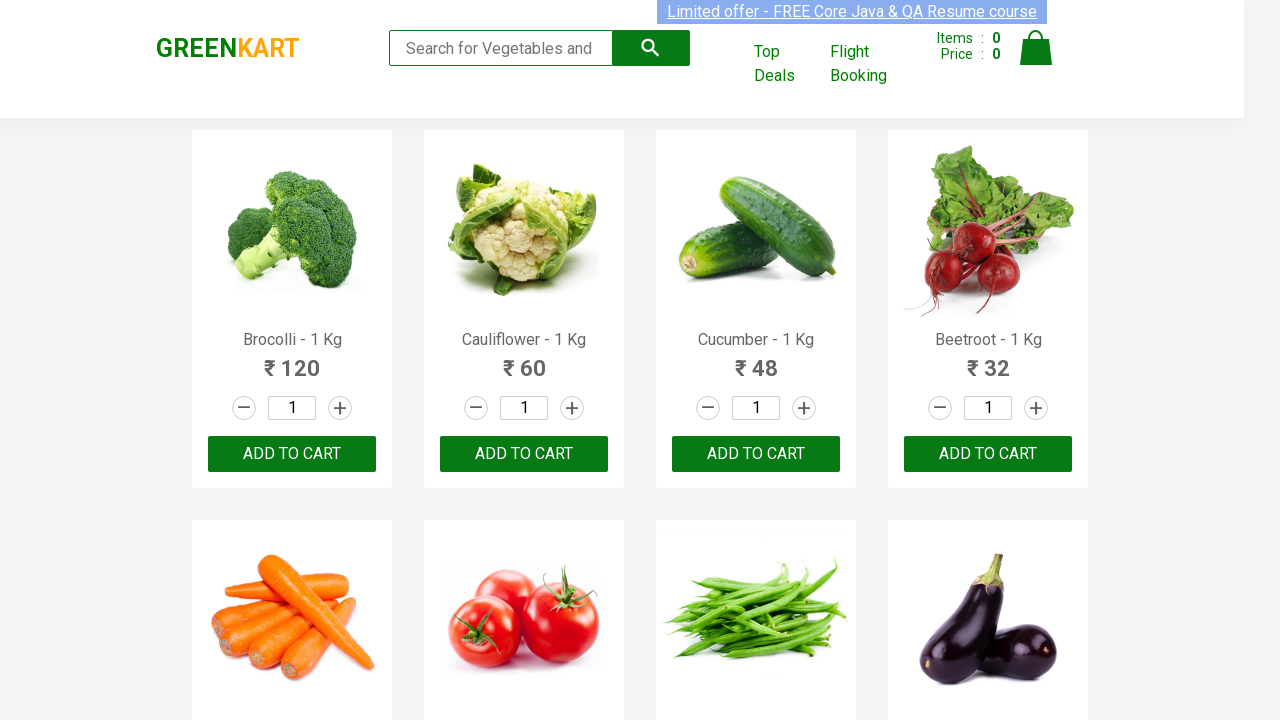

Search input field is visible on the Rahul Shetty Academy Selenium Practice page
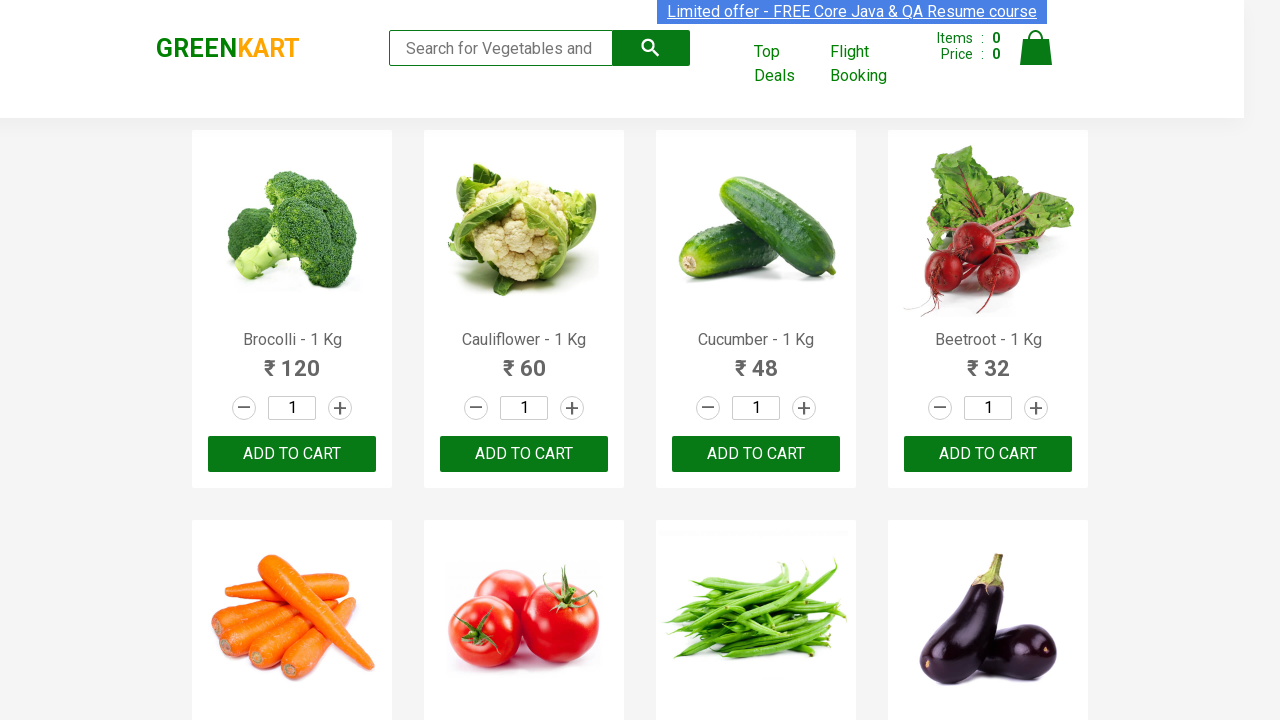

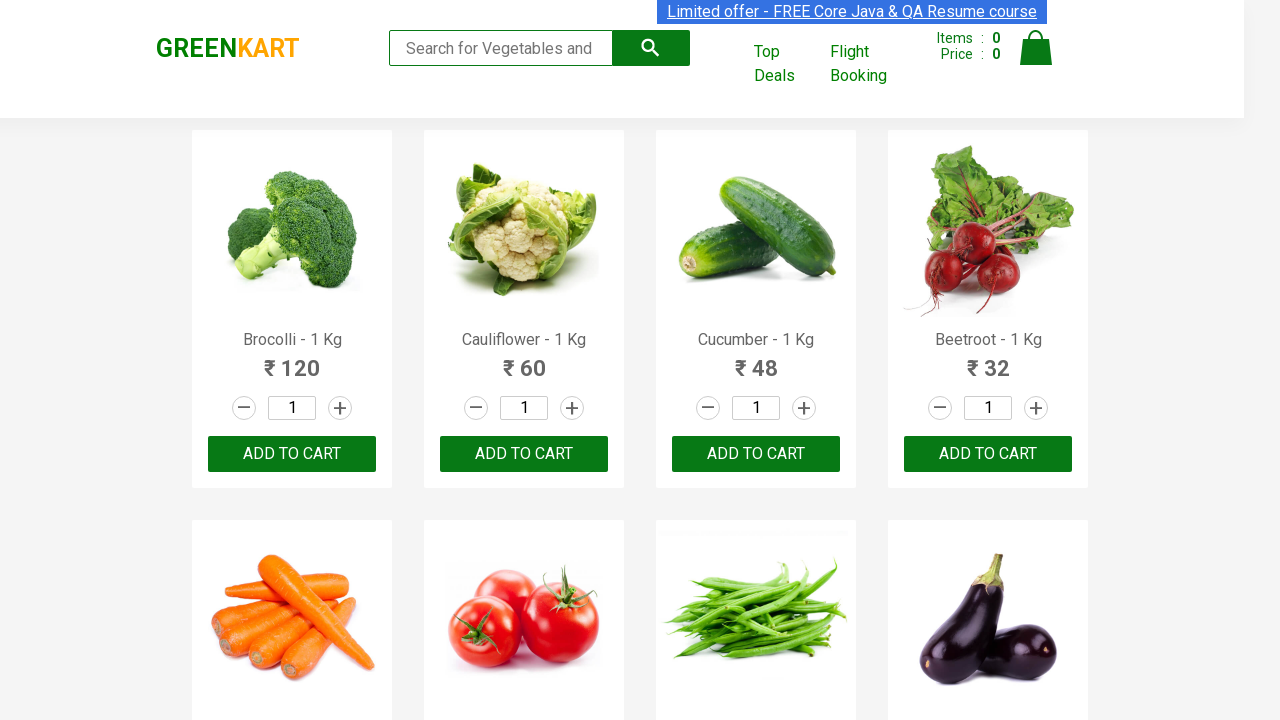